Tests registration with a long password that gets truncated to valid length.

Starting URL: https://anatoly-karpovich.github.io/demo-login-form/

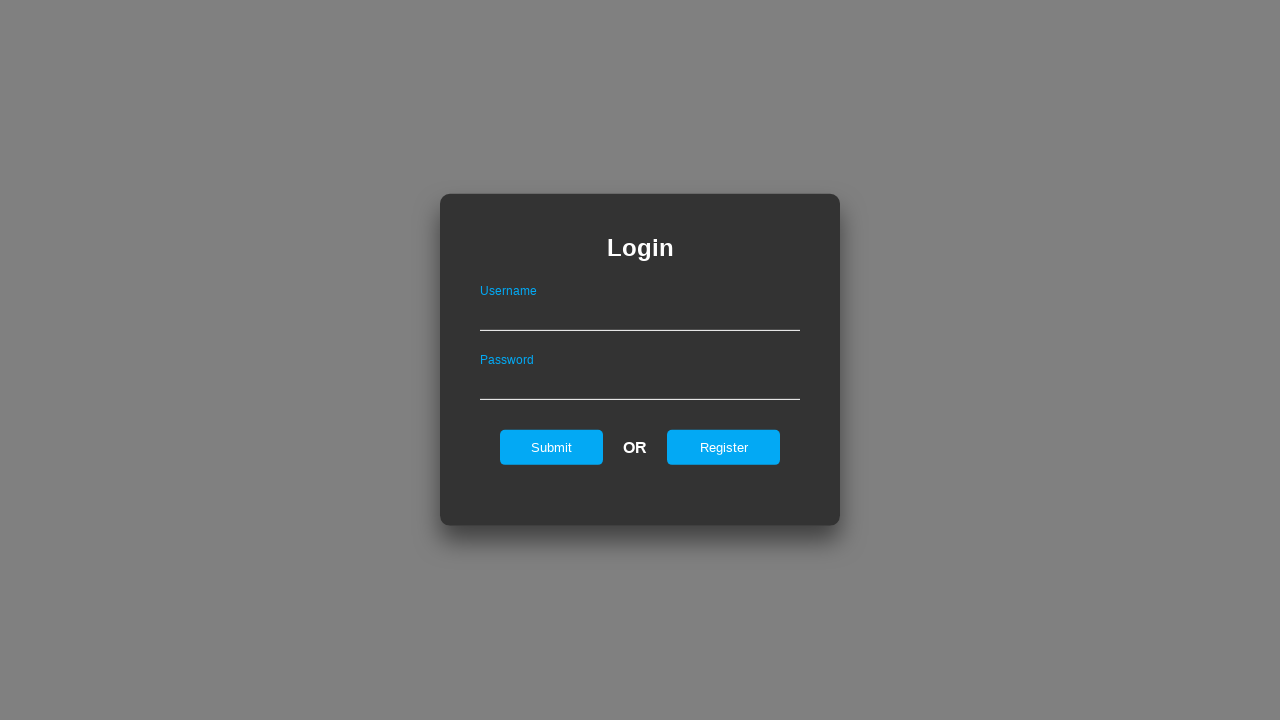

Clicked register link to navigate to registration form at (724, 447) on #registerOnLogin
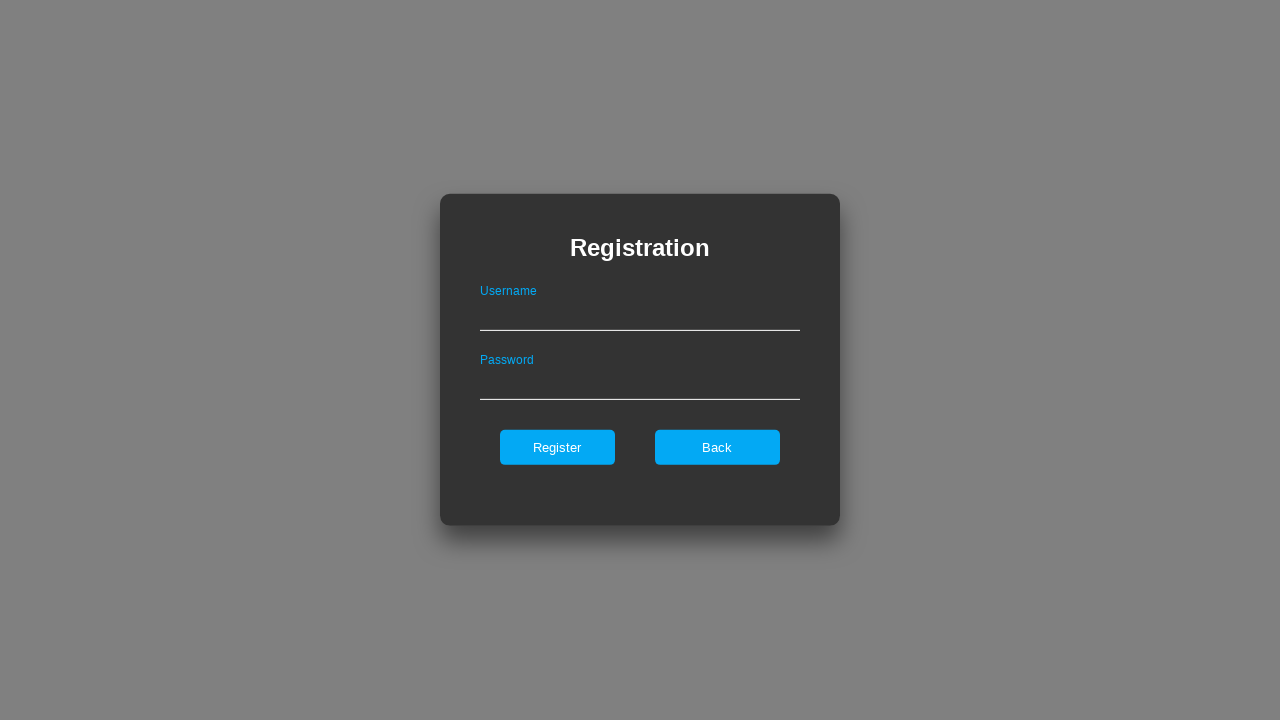

Filled username field with 'longpassuser' on #userNameOnRegister
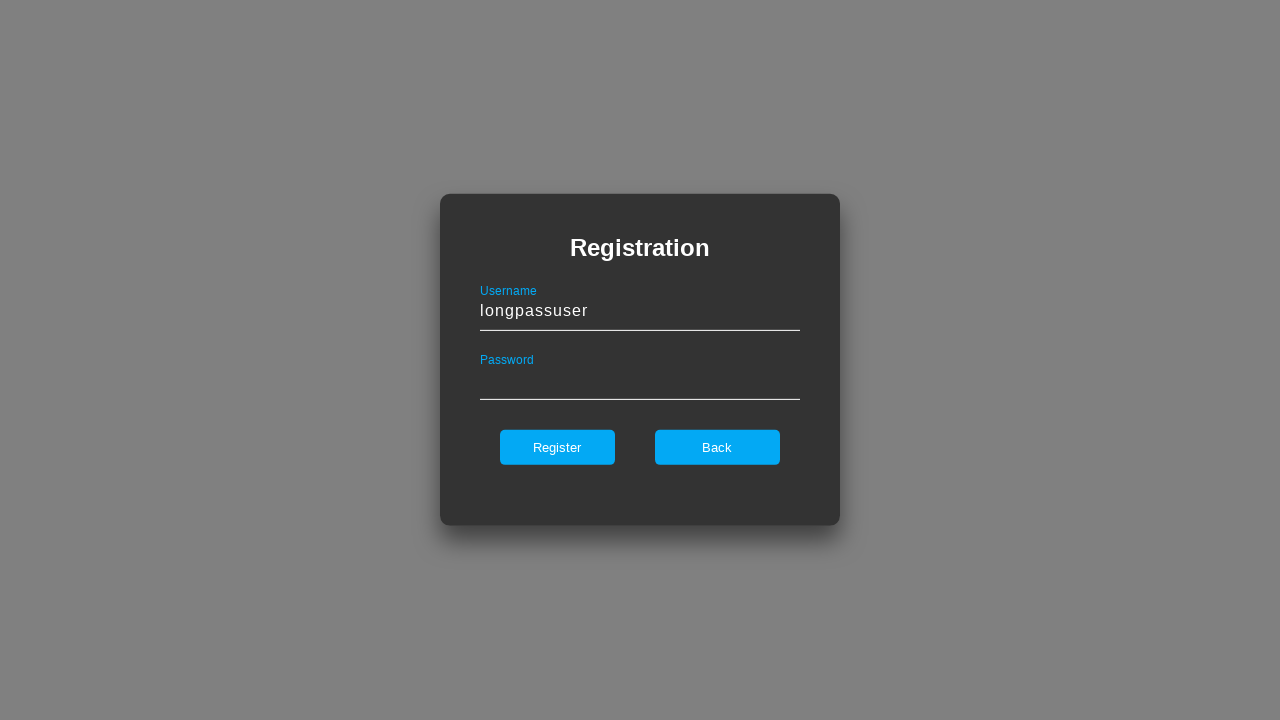

Filled password field with long password '1111111q111Q111111111' on #passwordOnRegister
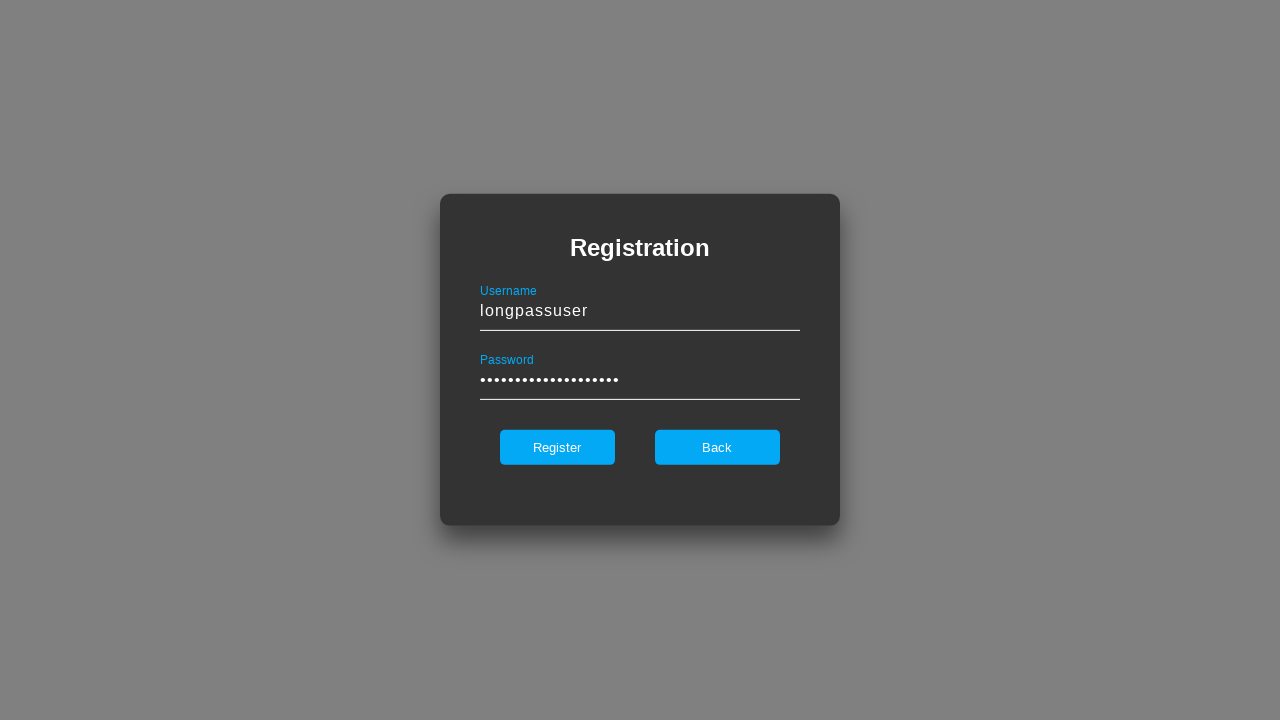

Clicked register button to submit registration form at (557, 447) on #register
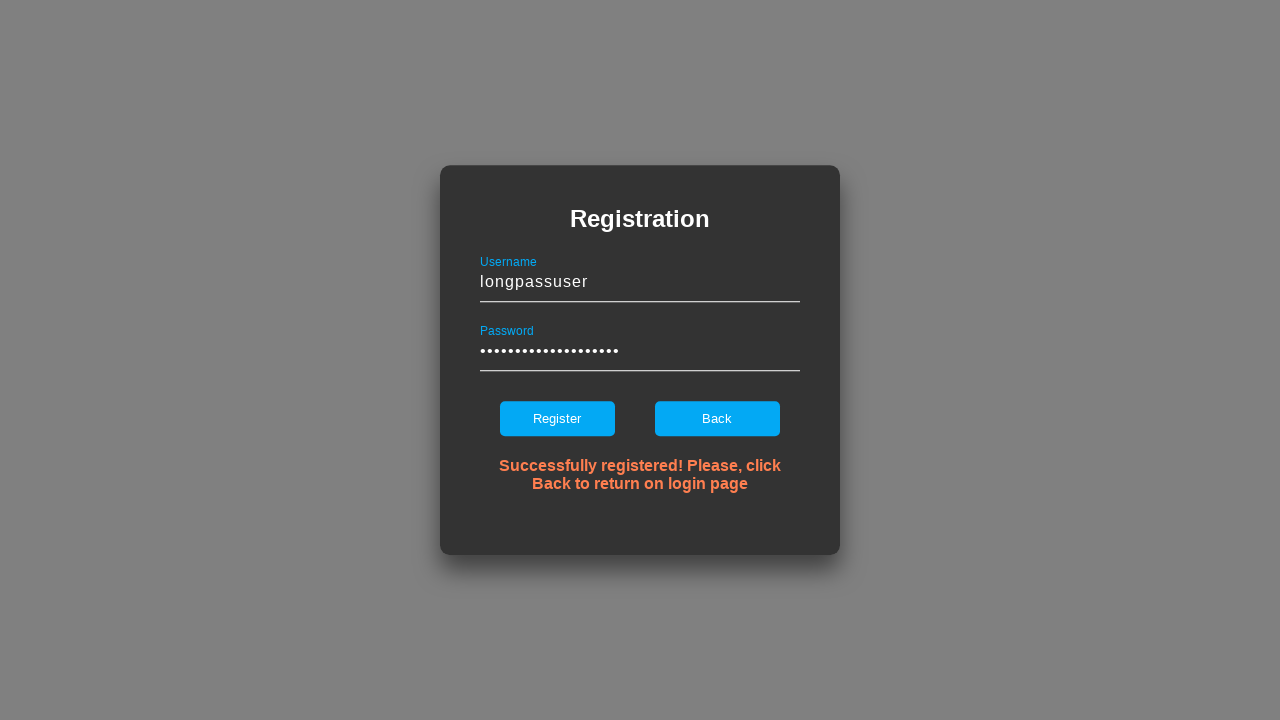

Error message notification appeared for long password
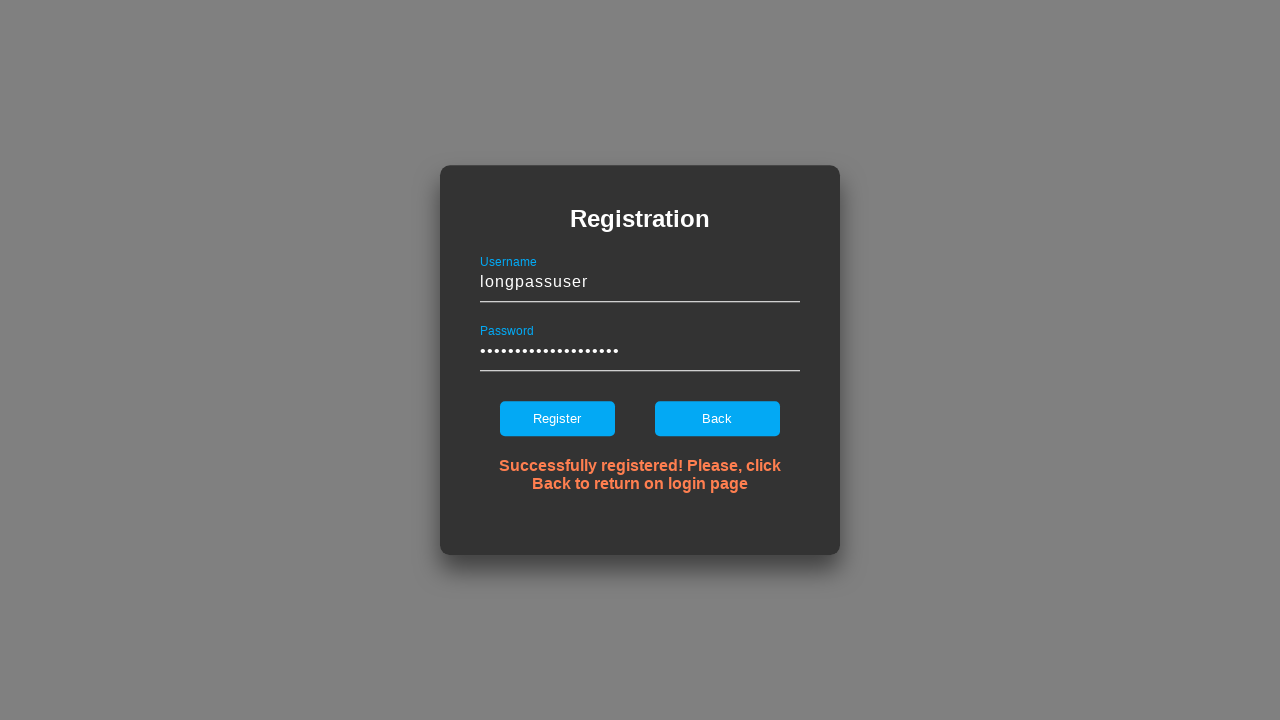

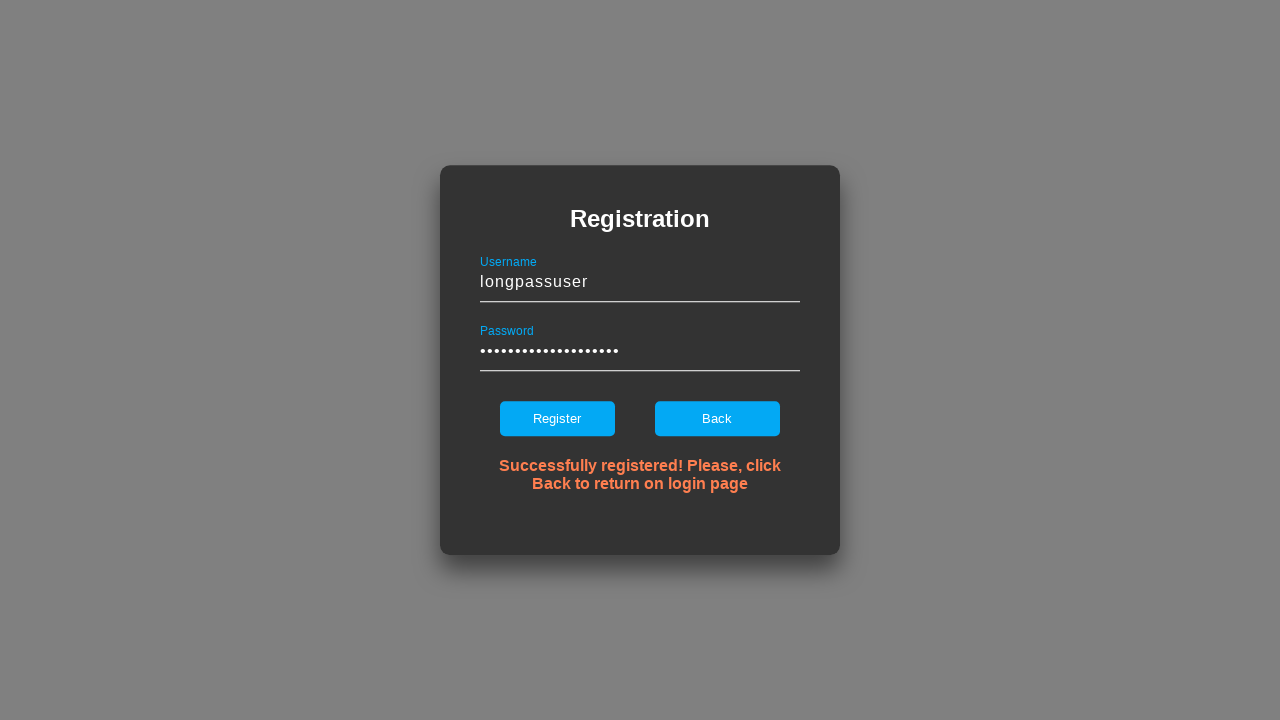